Tests feeding cats by entering catnips amount, clicking Feed, and verifying the success message

Starting URL: https://cs1632.appspot.com/

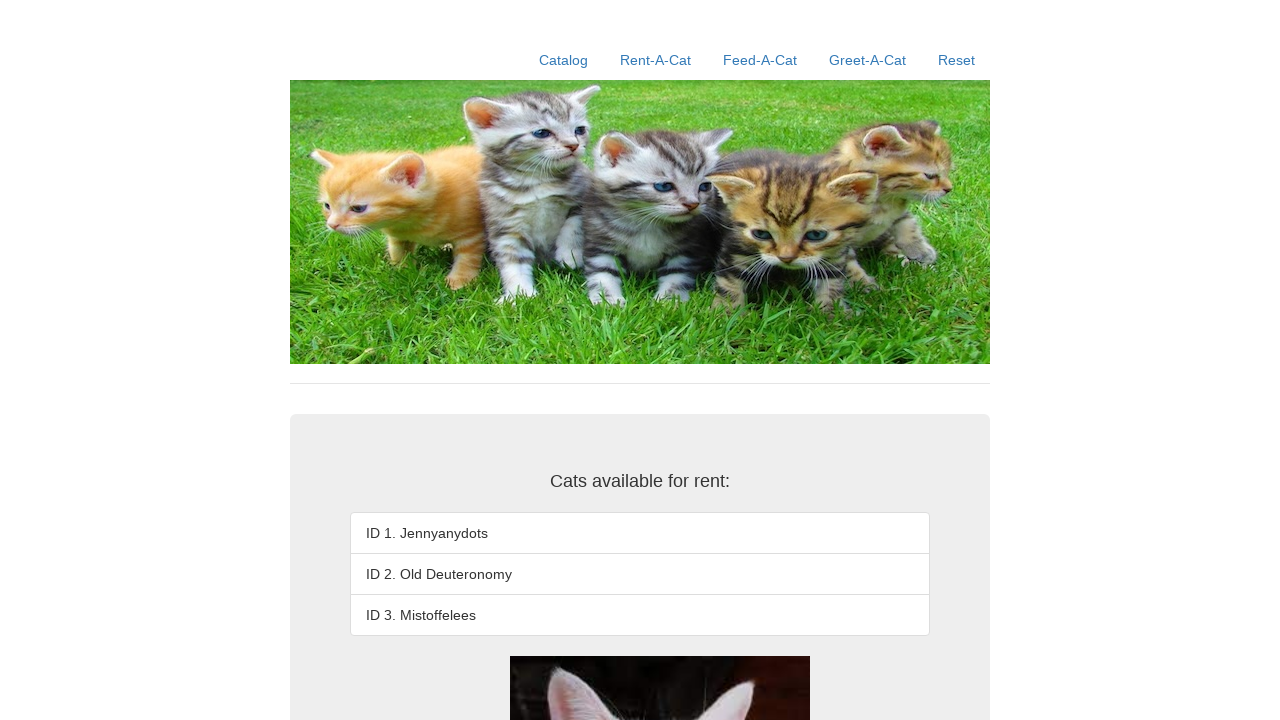

Set cookies for cat selection (all cats set to false)
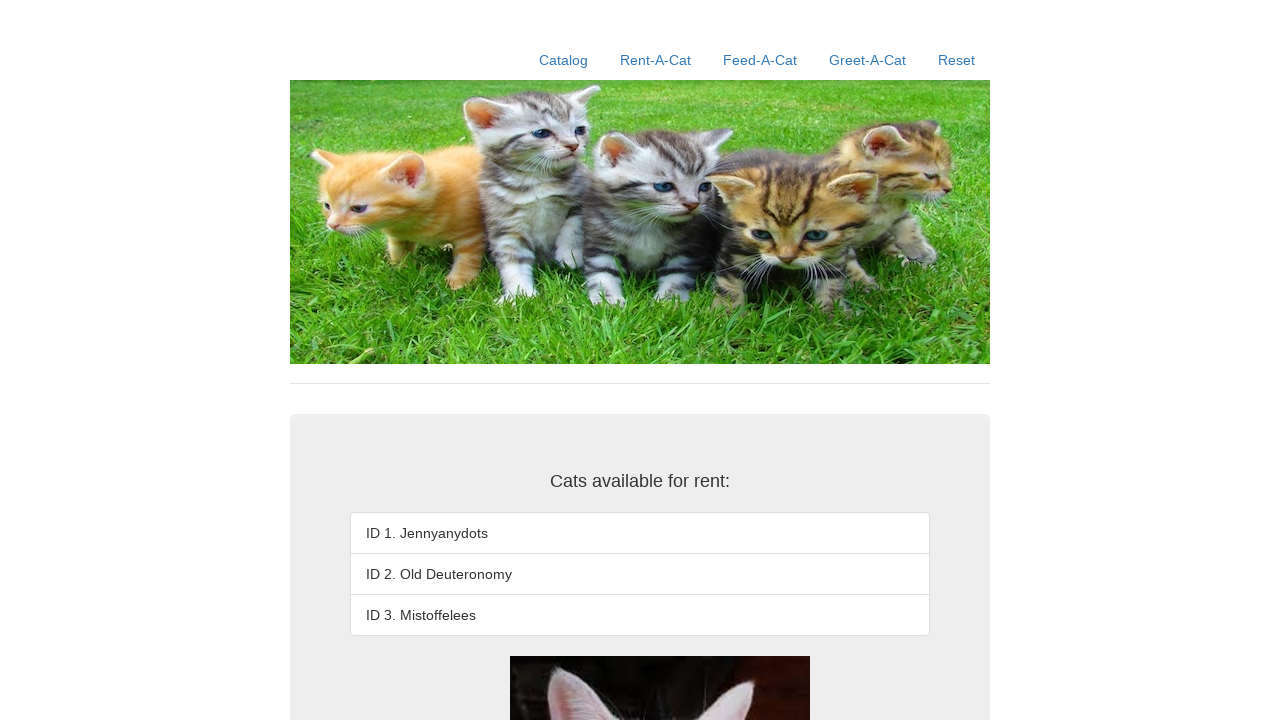

Clicked Feed-A-Cat link at (760, 60) on a:has-text('Feed-A-Cat')
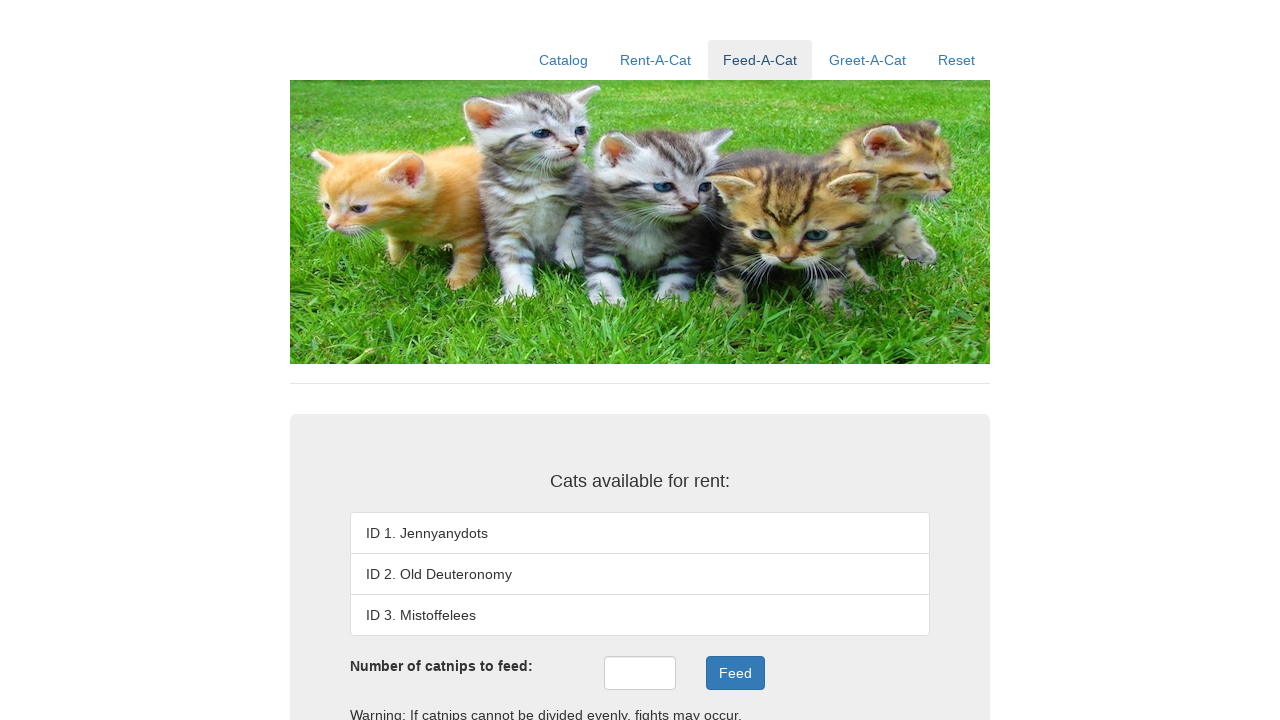

Clicked catnips input field at (640, 673) on #catnips
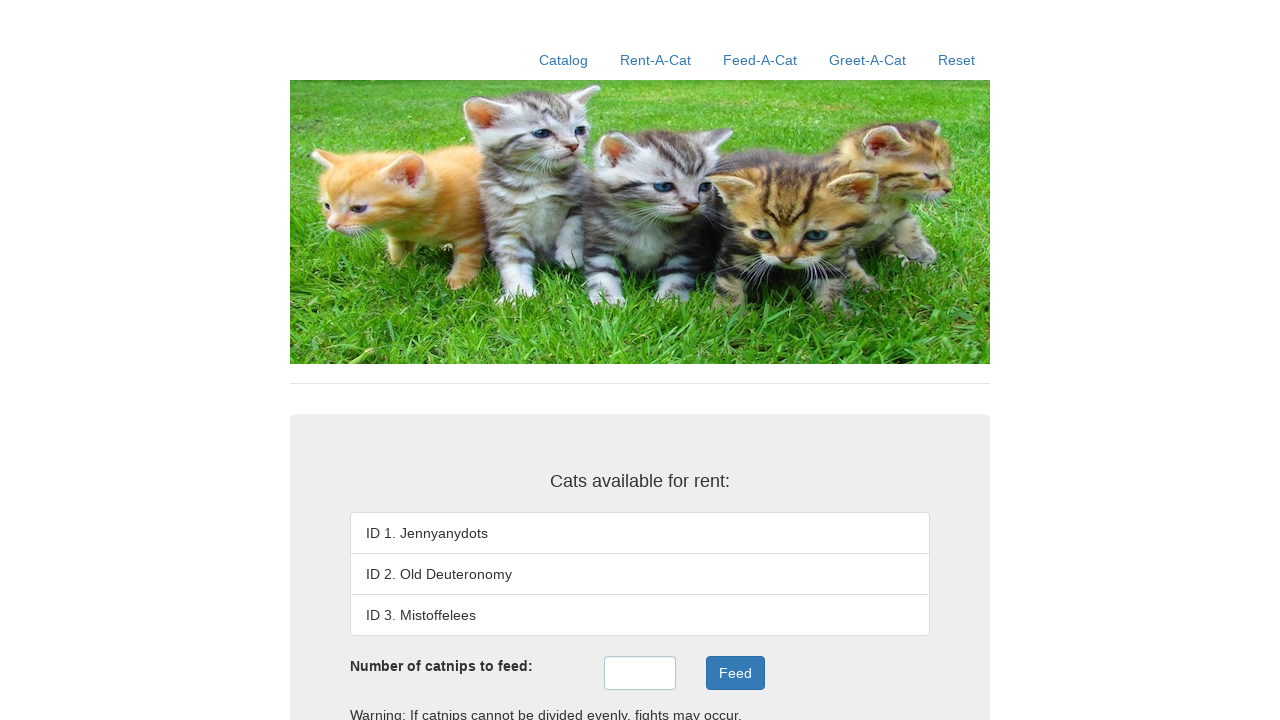

Filled catnips field with value '6' on #catnips
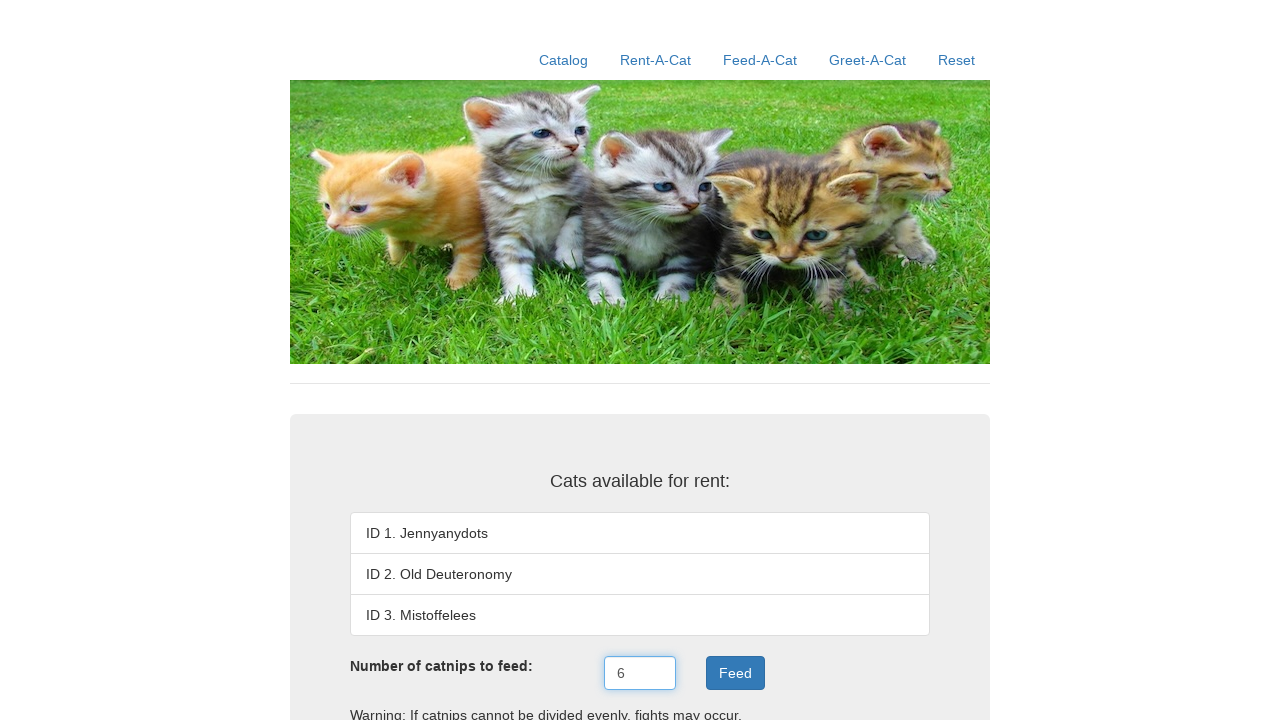

Clicked Feed button to feed the cat at (735, 673) on .btn
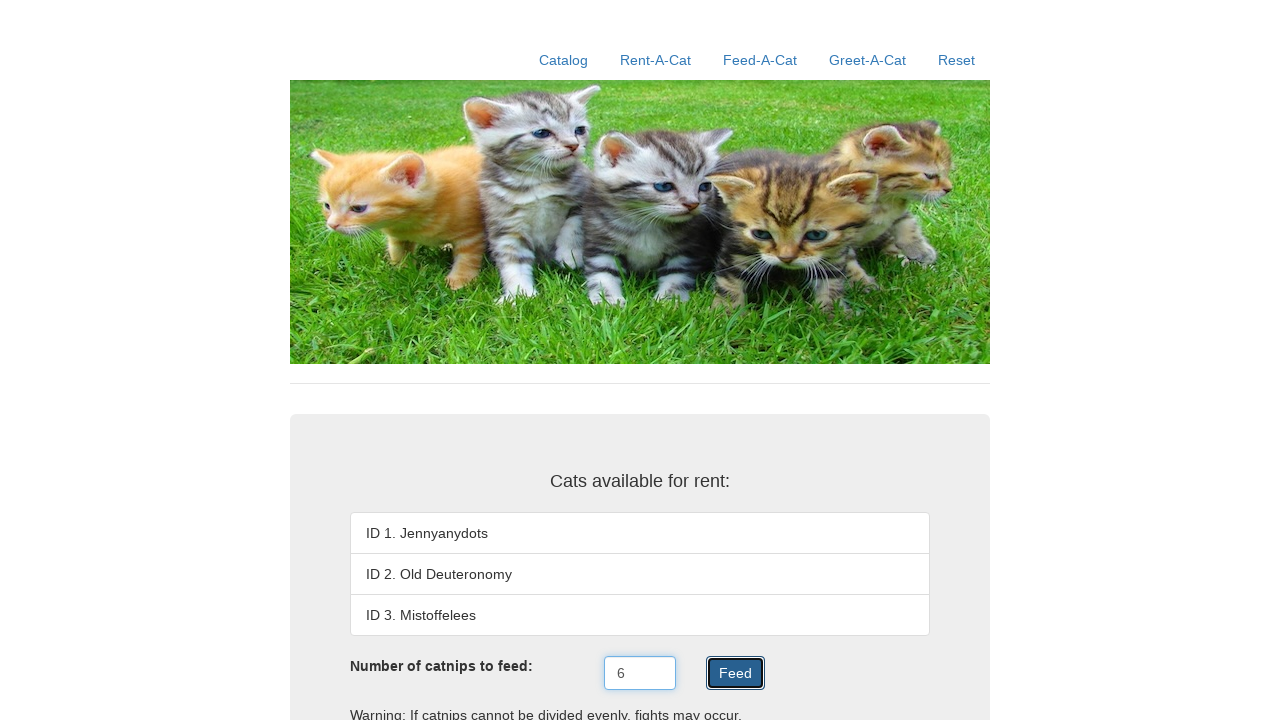

Verified success message 'Nom, nom, nom.' appeared in feedResult element
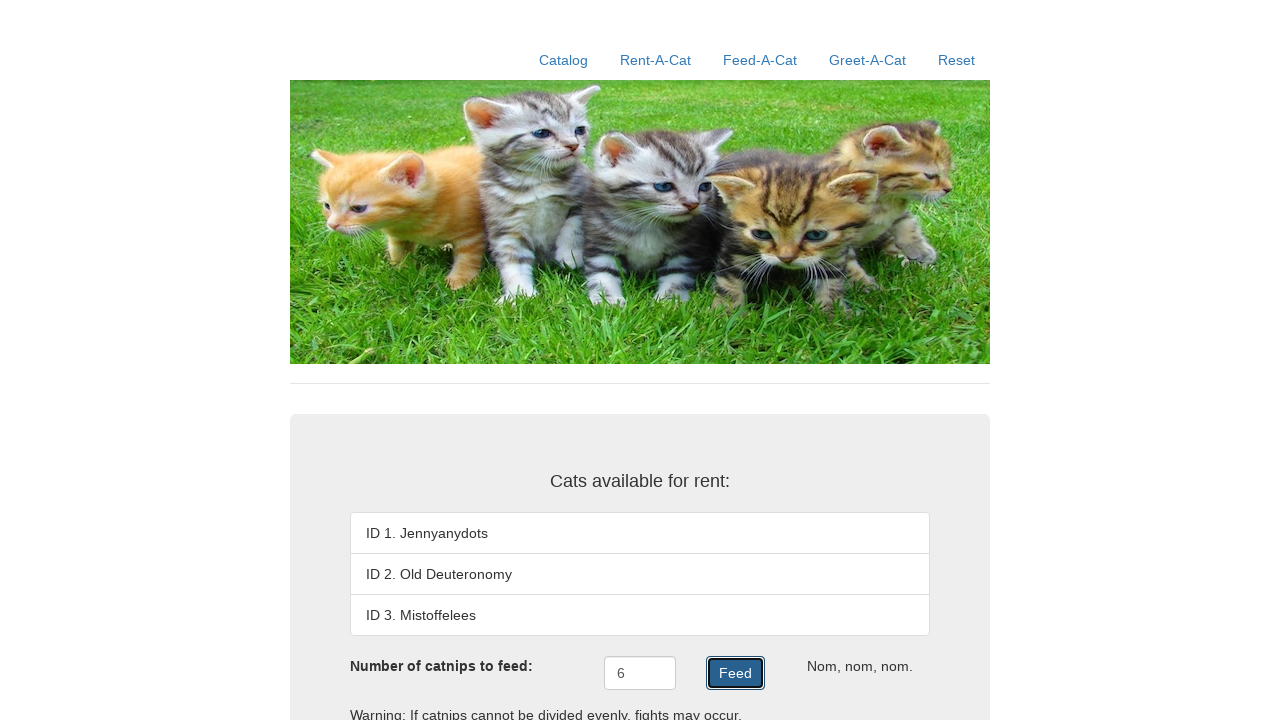

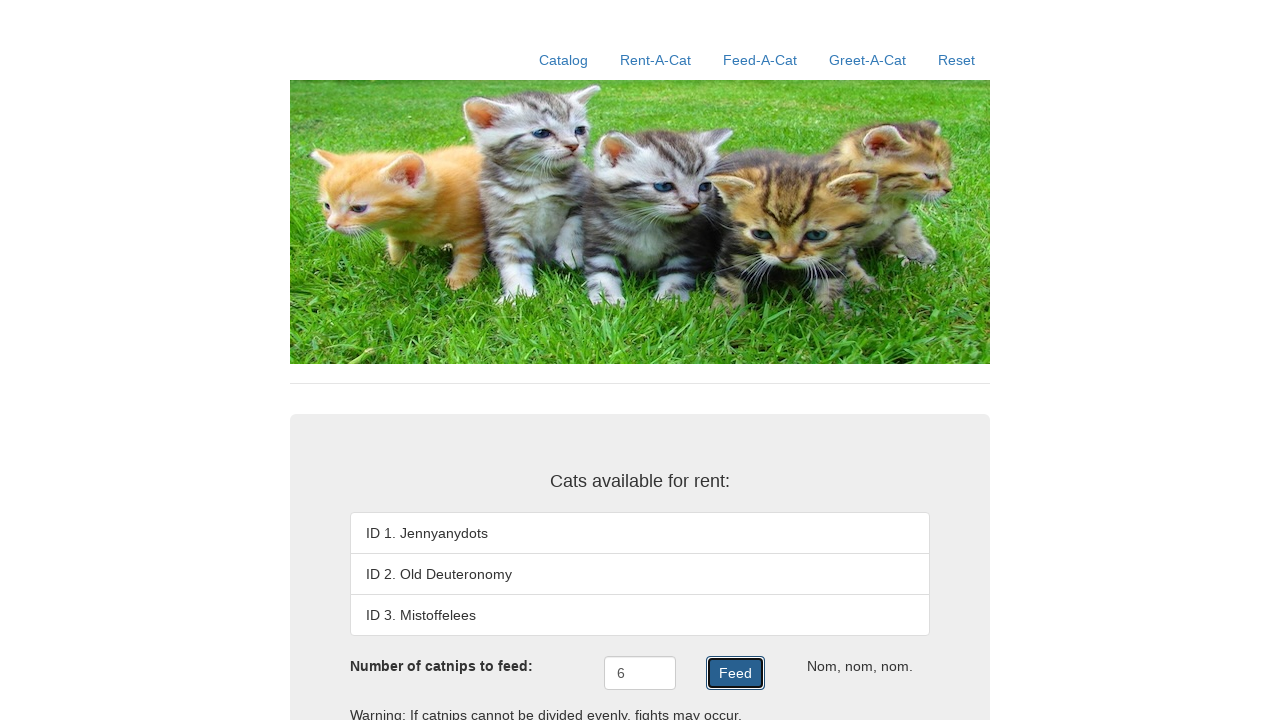